Tests the Add/Remove Elements functionality by clicking the "Add Element" button to create a Delete button, verifying it appears, clicking it to remove it, and verifying the element is no longer present.

Starting URL: https://practice.cydeo.com/add_remove_elements/

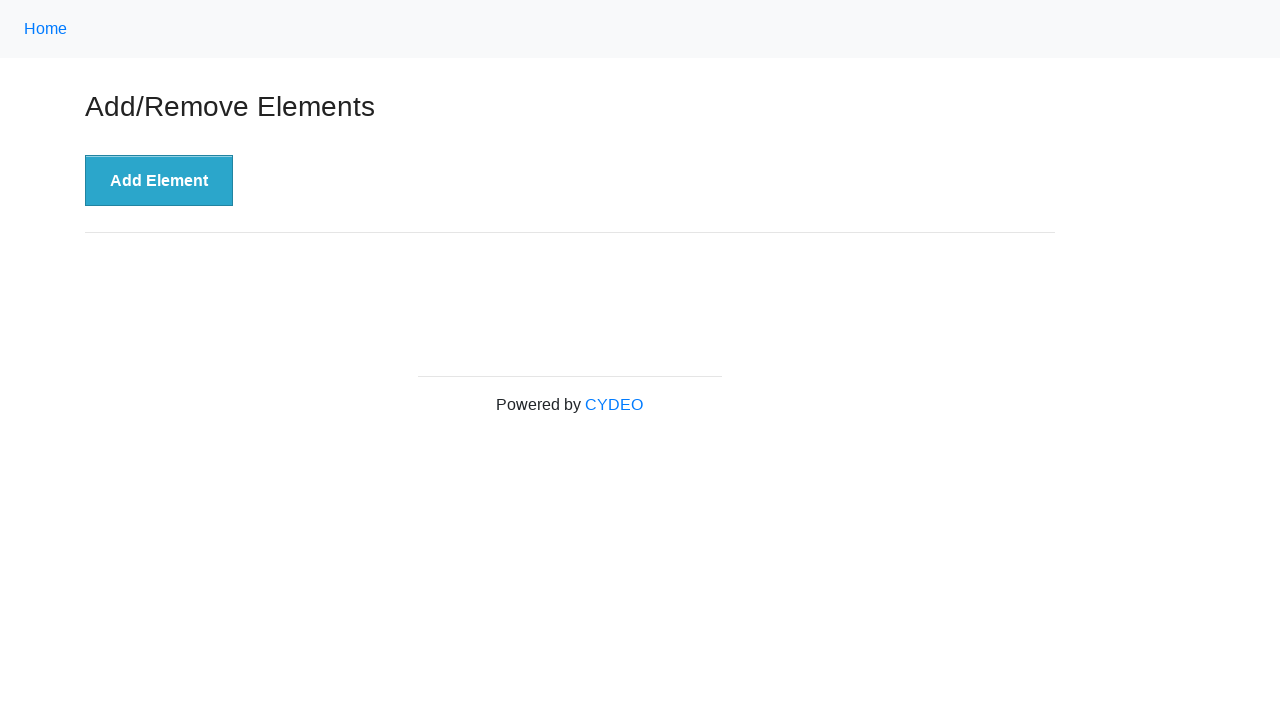

Clicked the 'Add Element' button at (159, 181) on xpath=//button[.='Add Element']
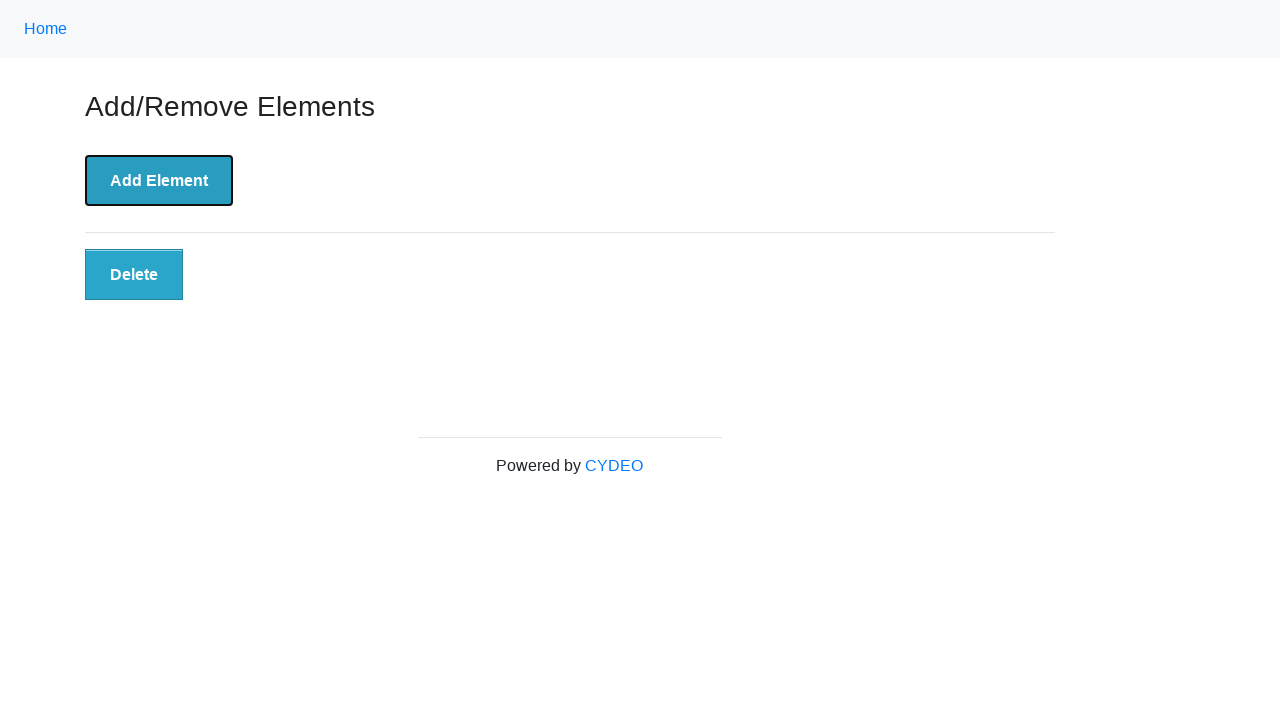

Delete button appeared and is visible
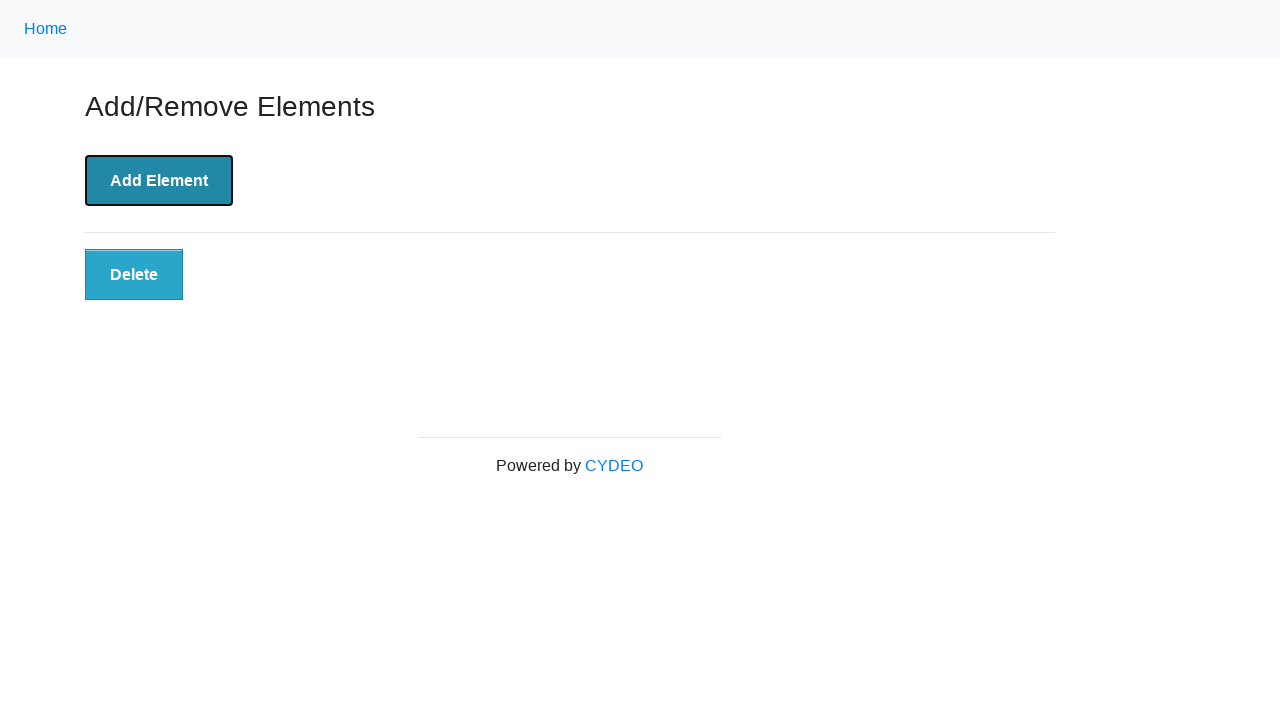

Verified Delete button is visible
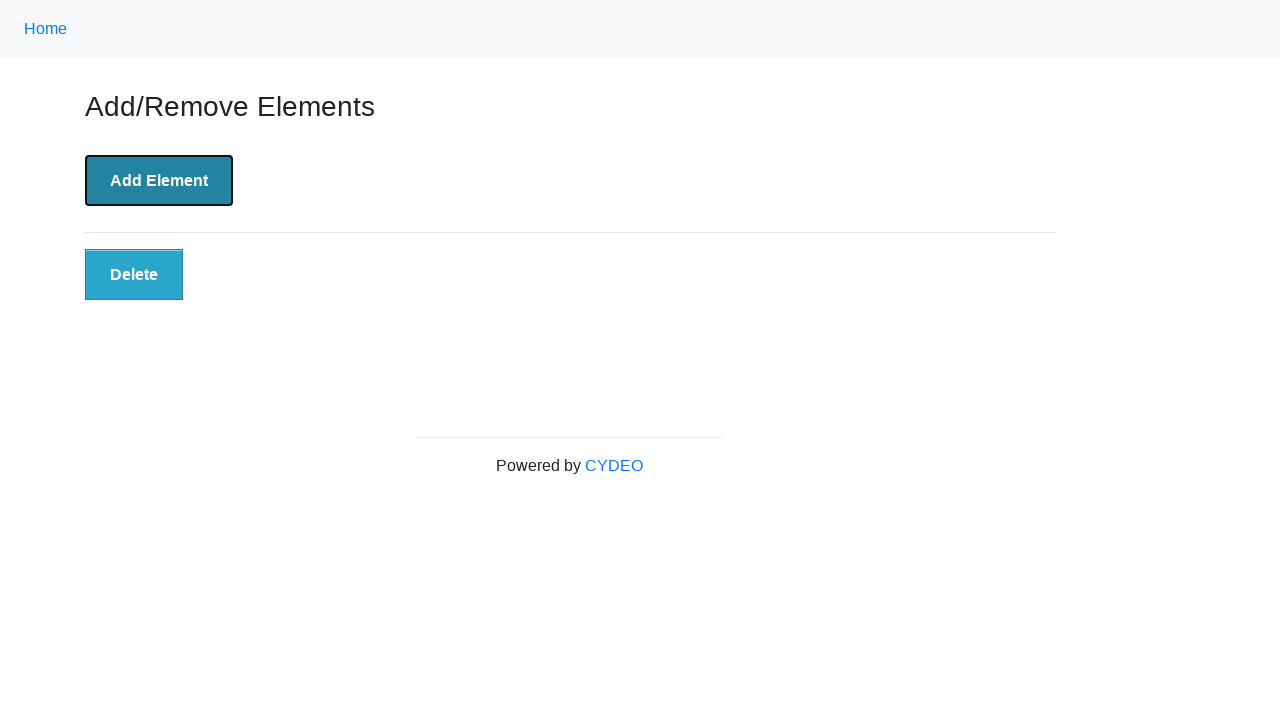

Clicked the Delete button to remove the element at (134, 275) on xpath=//button[@class='added-manually']
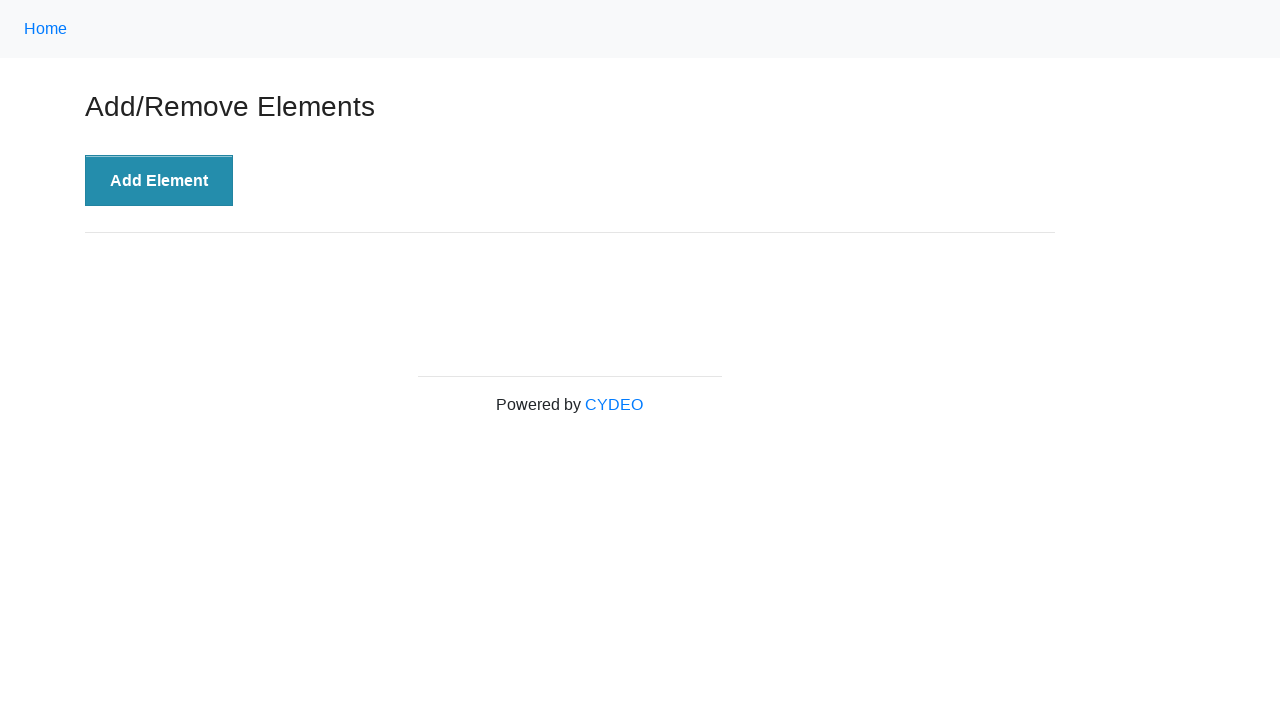

Delete button is no longer displayed after clicking
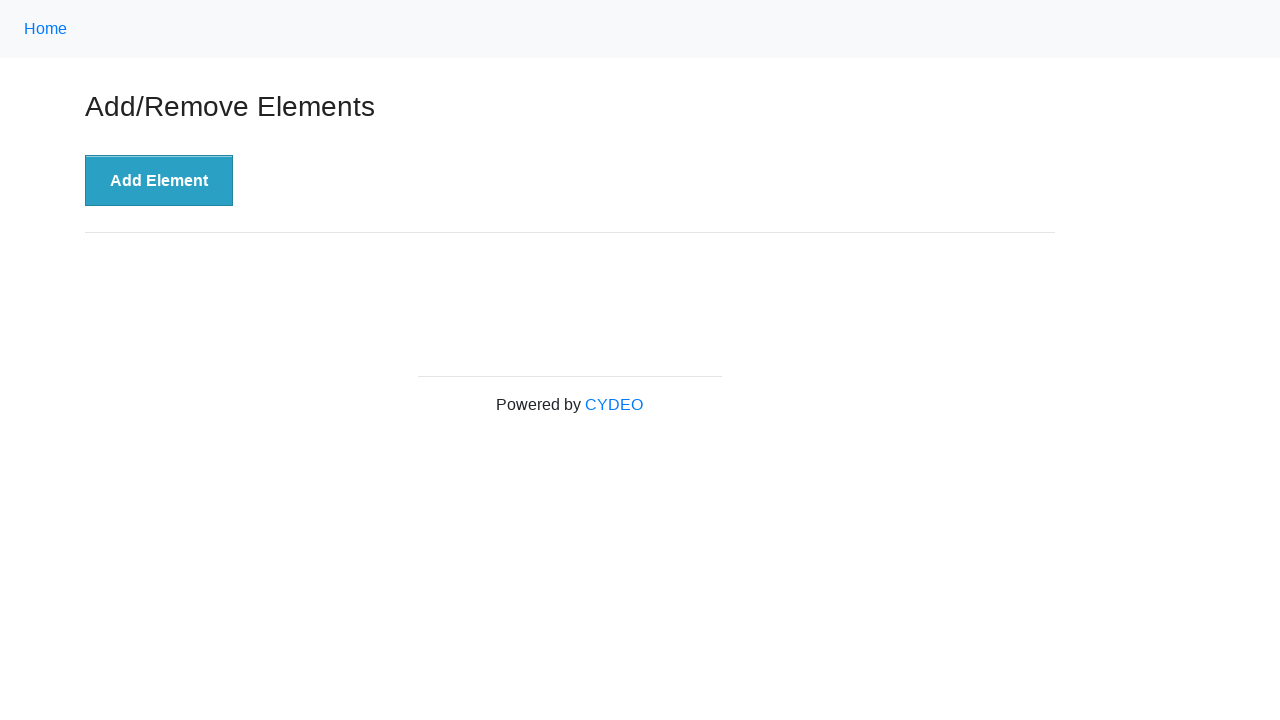

Confirmed Delete button removal via console output
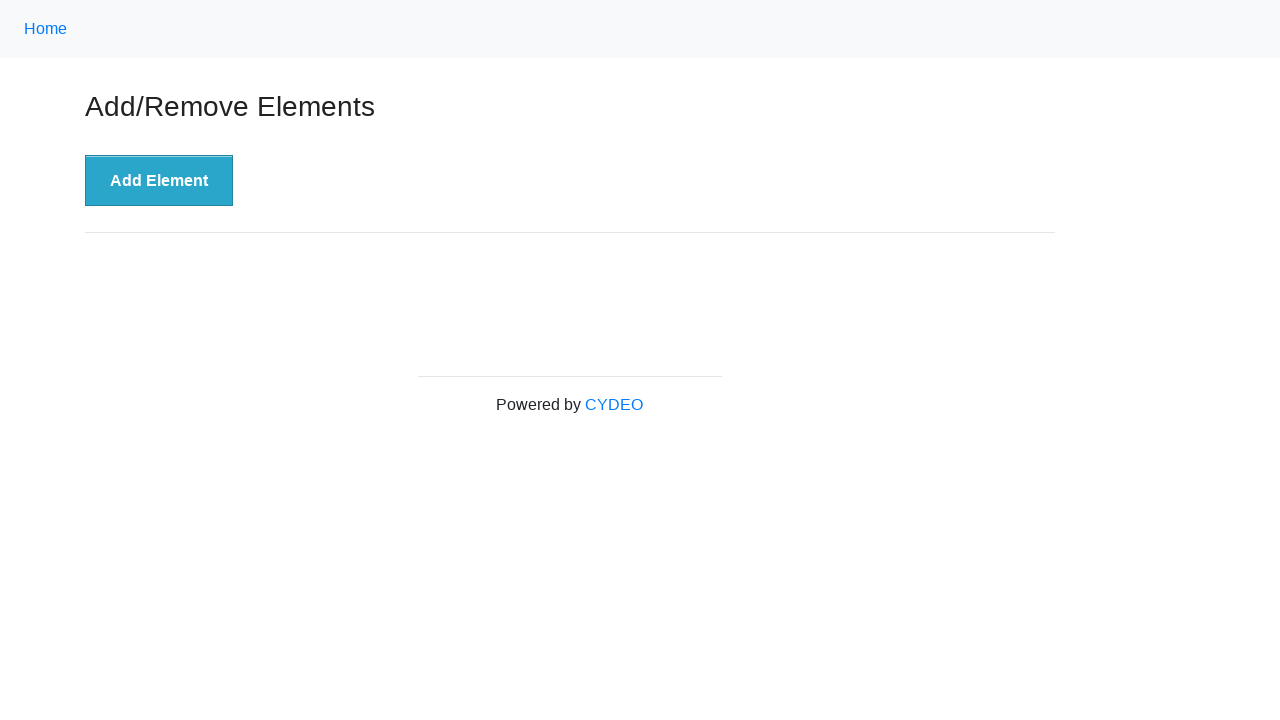

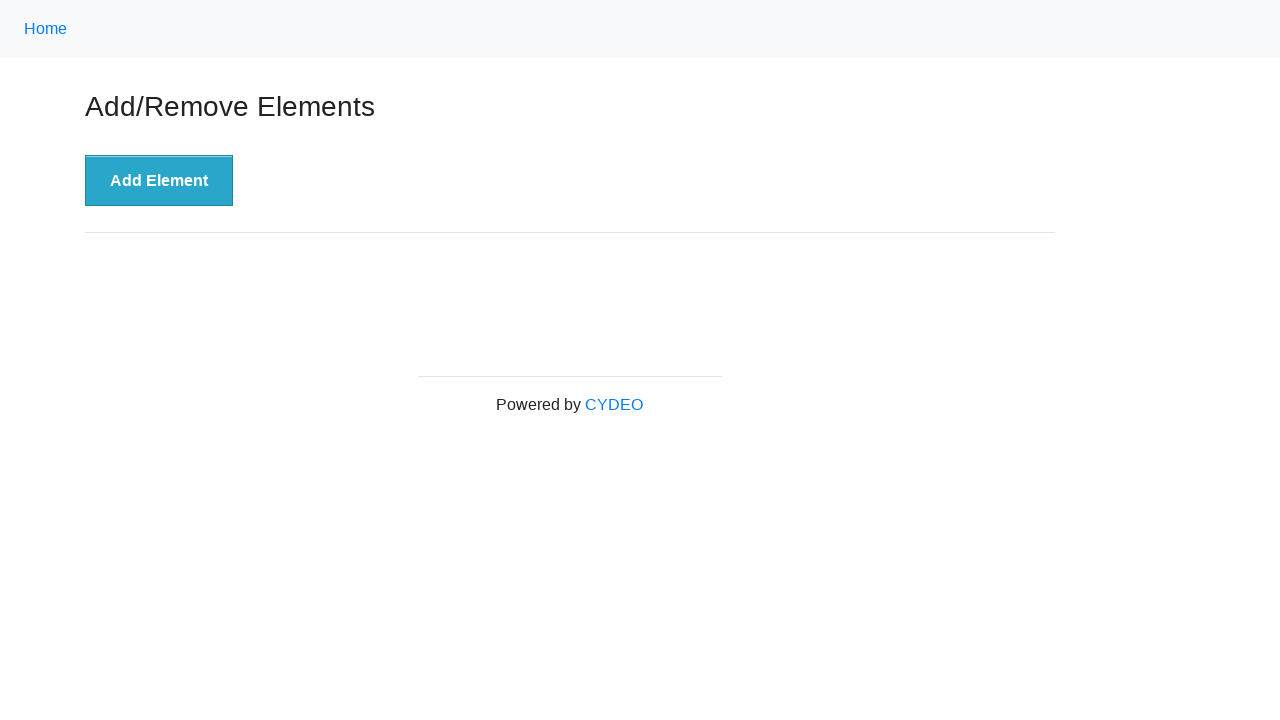